Tests that the currently active filter link is highlighted with selected class

Starting URL: https://demo.playwright.dev/todomvc

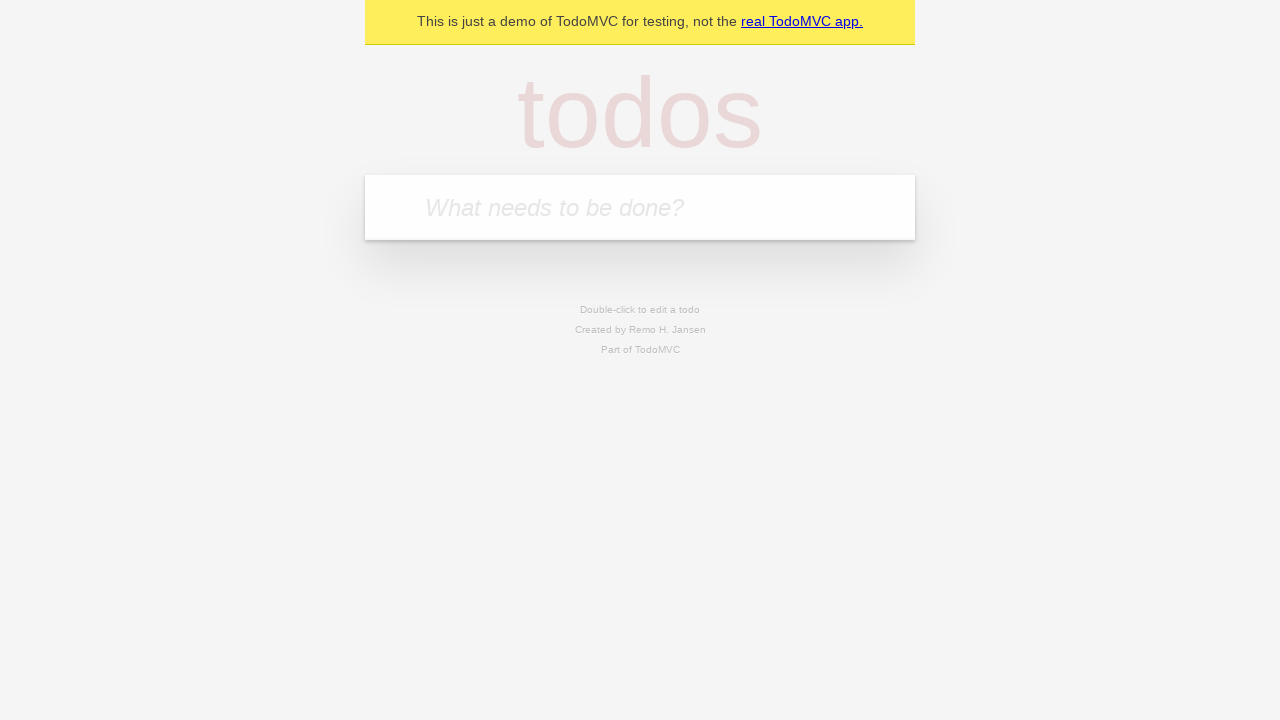

Filled todo input with 'buy some cheese' on internal:attr=[placeholder="What needs to be done?"i]
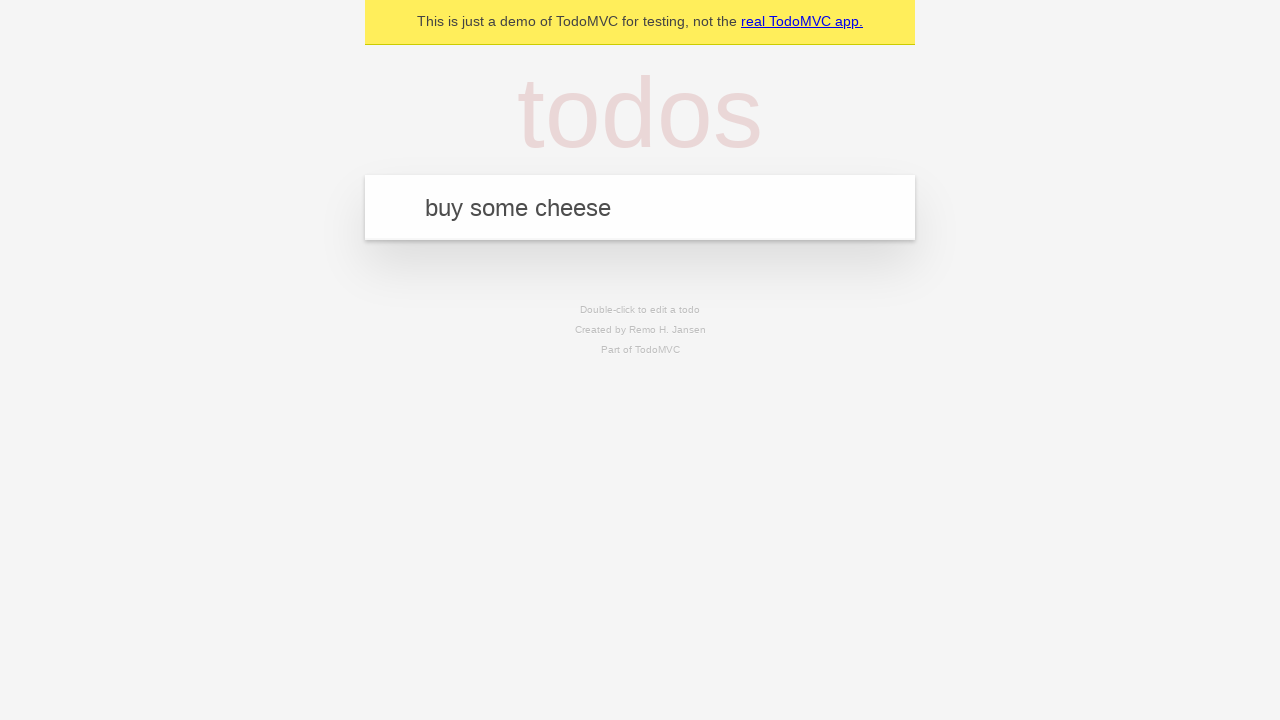

Pressed Enter to create first todo on internal:attr=[placeholder="What needs to be done?"i]
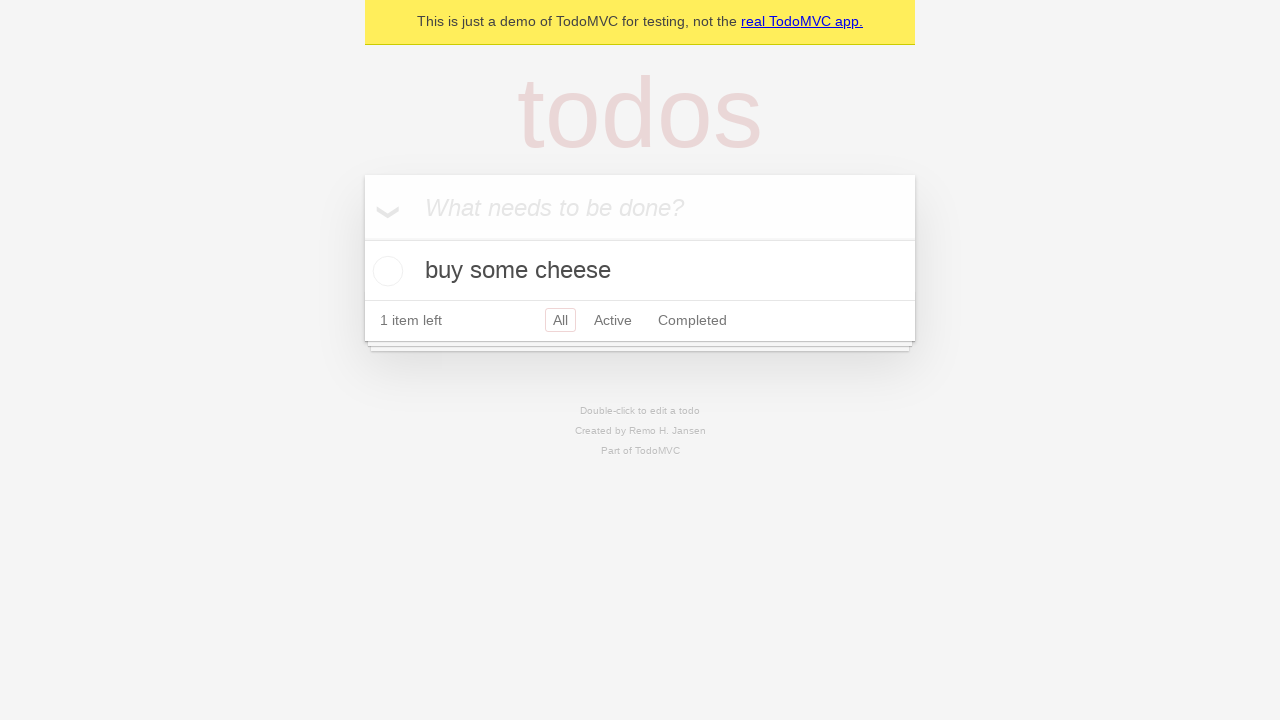

Filled todo input with 'feed the cat' on internal:attr=[placeholder="What needs to be done?"i]
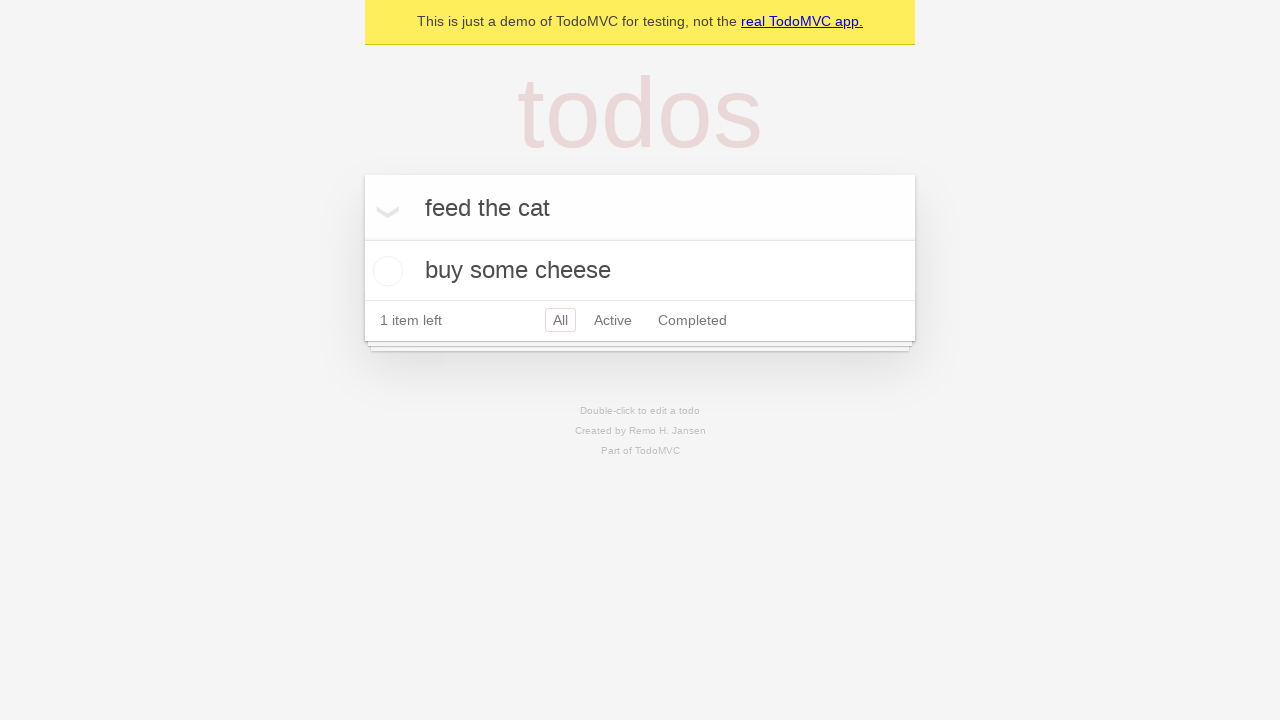

Pressed Enter to create second todo on internal:attr=[placeholder="What needs to be done?"i]
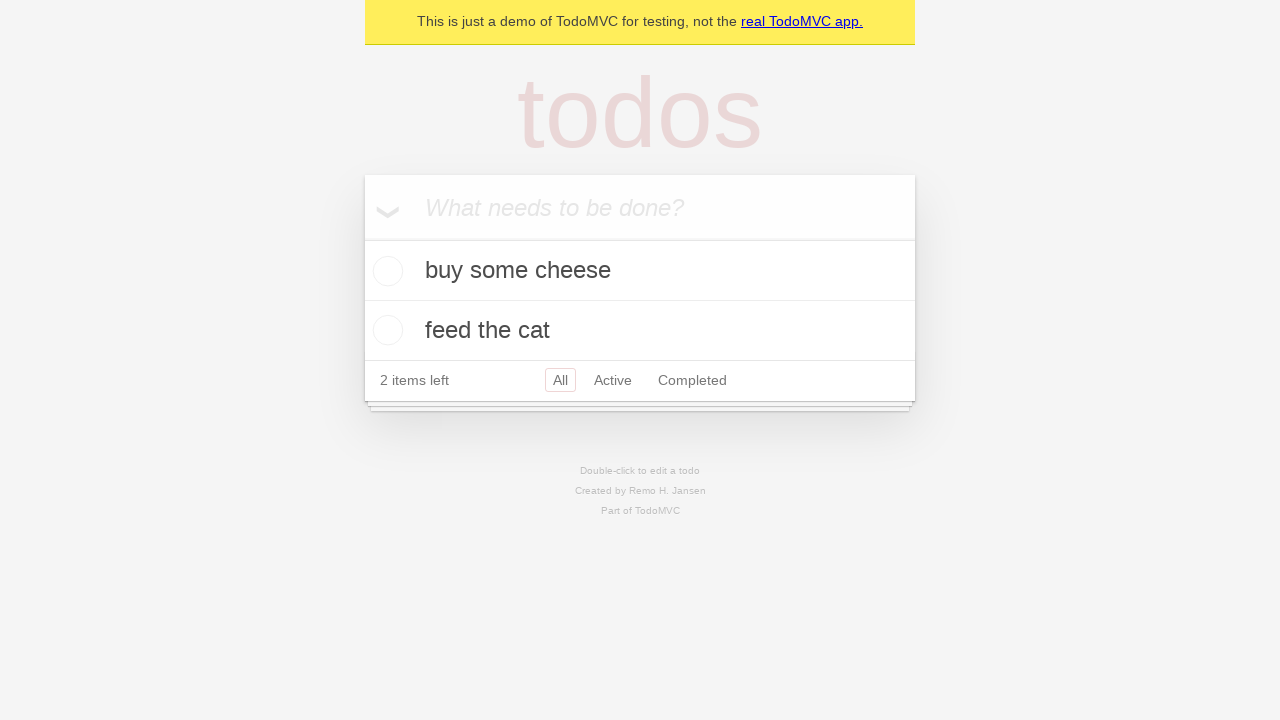

Filled todo input with 'book a doctors appointment' on internal:attr=[placeholder="What needs to be done?"i]
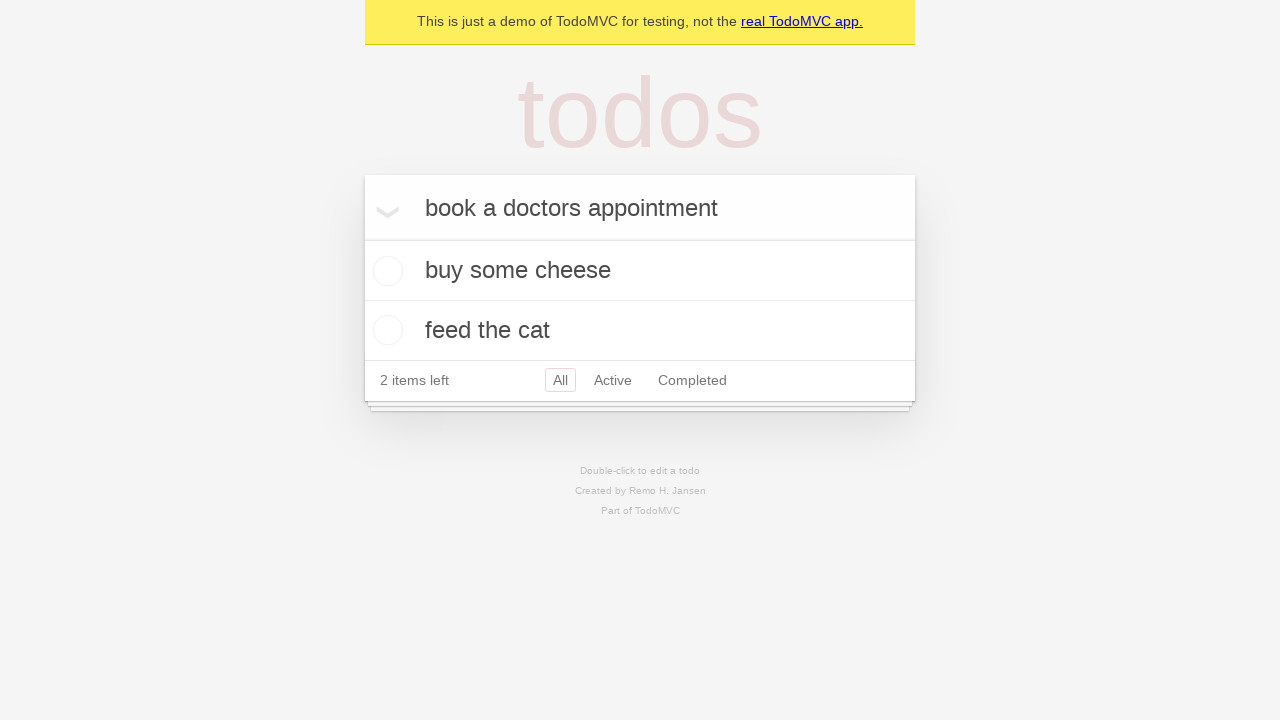

Pressed Enter to create third todo on internal:attr=[placeholder="What needs to be done?"i]
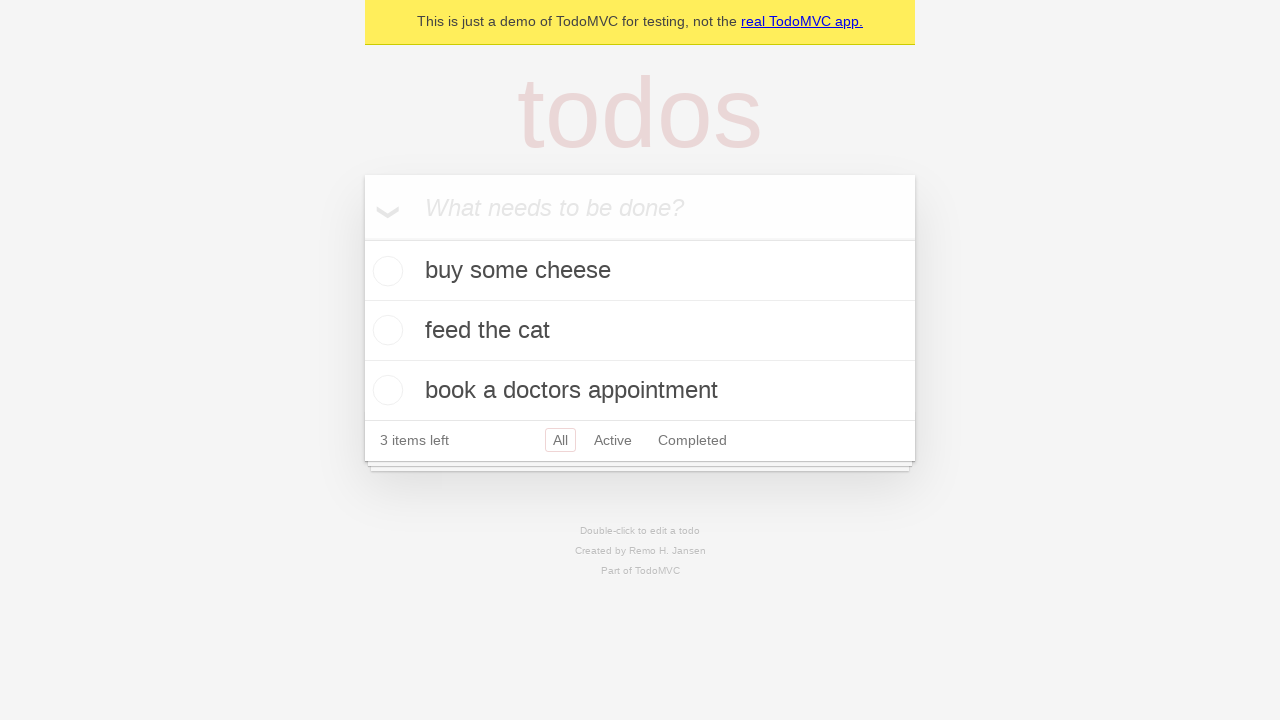

Waited for all 3 todos to be created
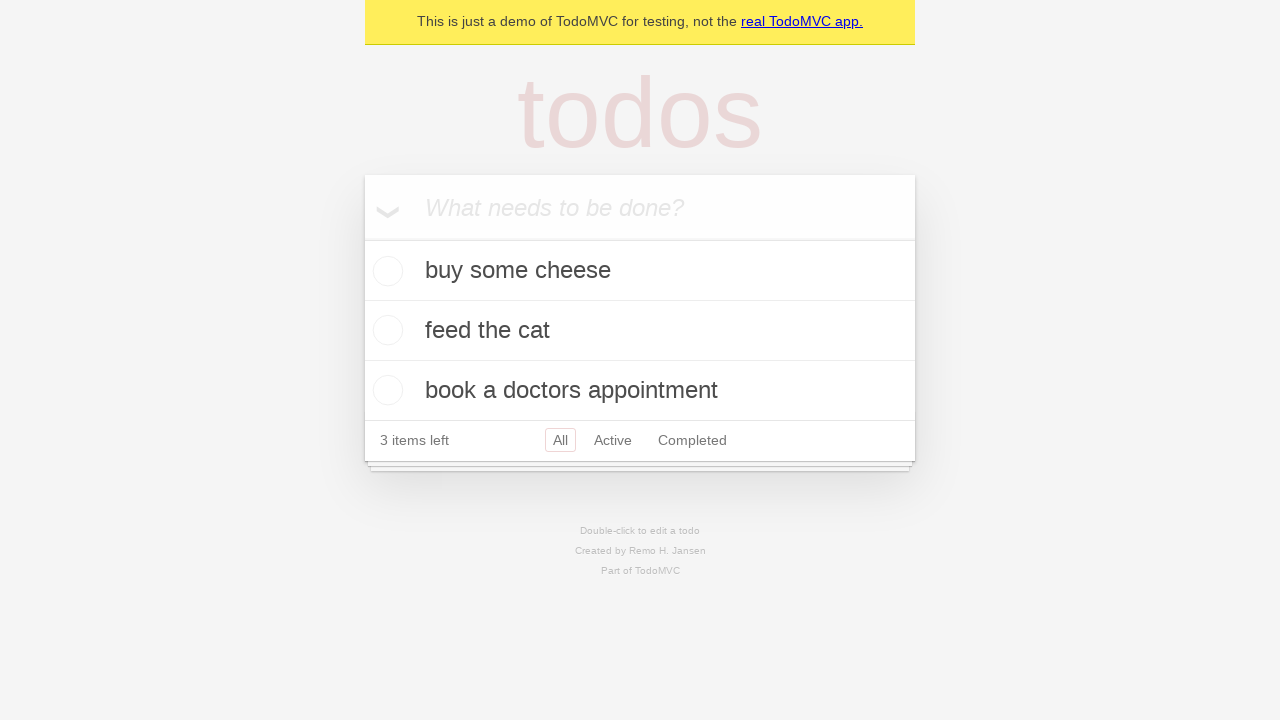

Clicked Active filter link at (613, 440) on internal:role=link[name="Active"i]
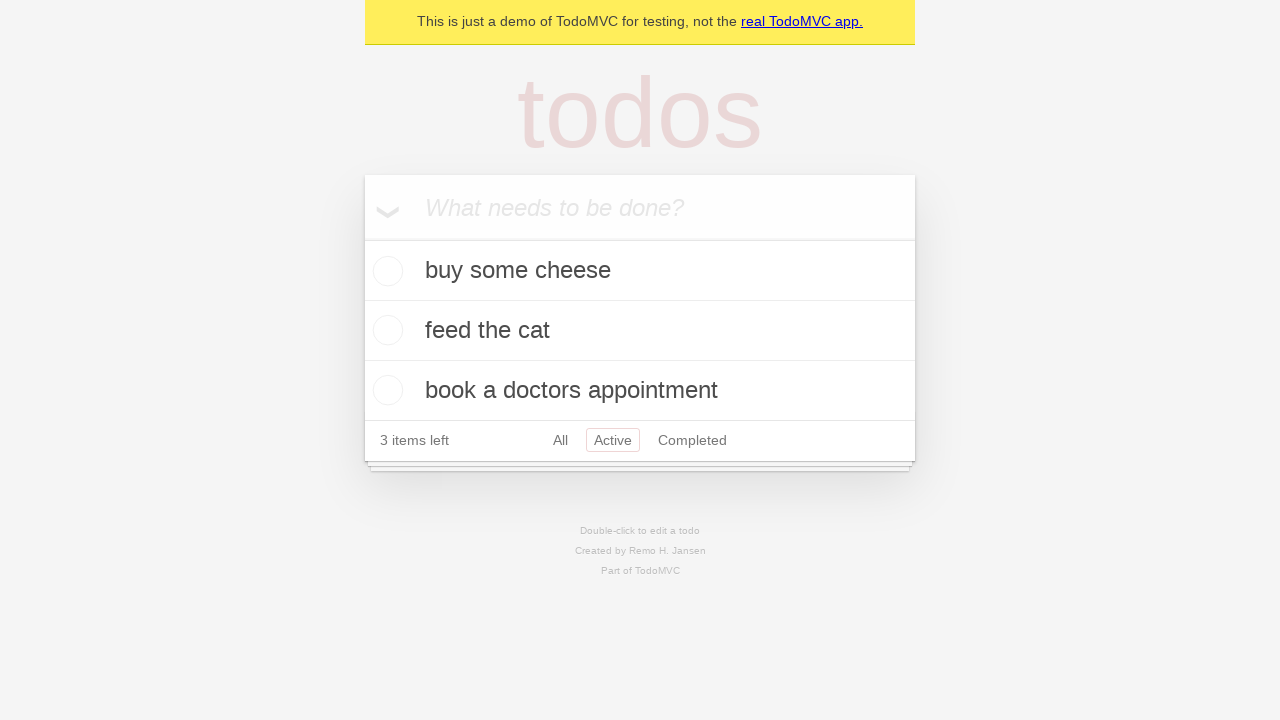

Clicked Completed filter link to verify it gets highlighted with selected class at (692, 440) on internal:role=link[name="Completed"i]
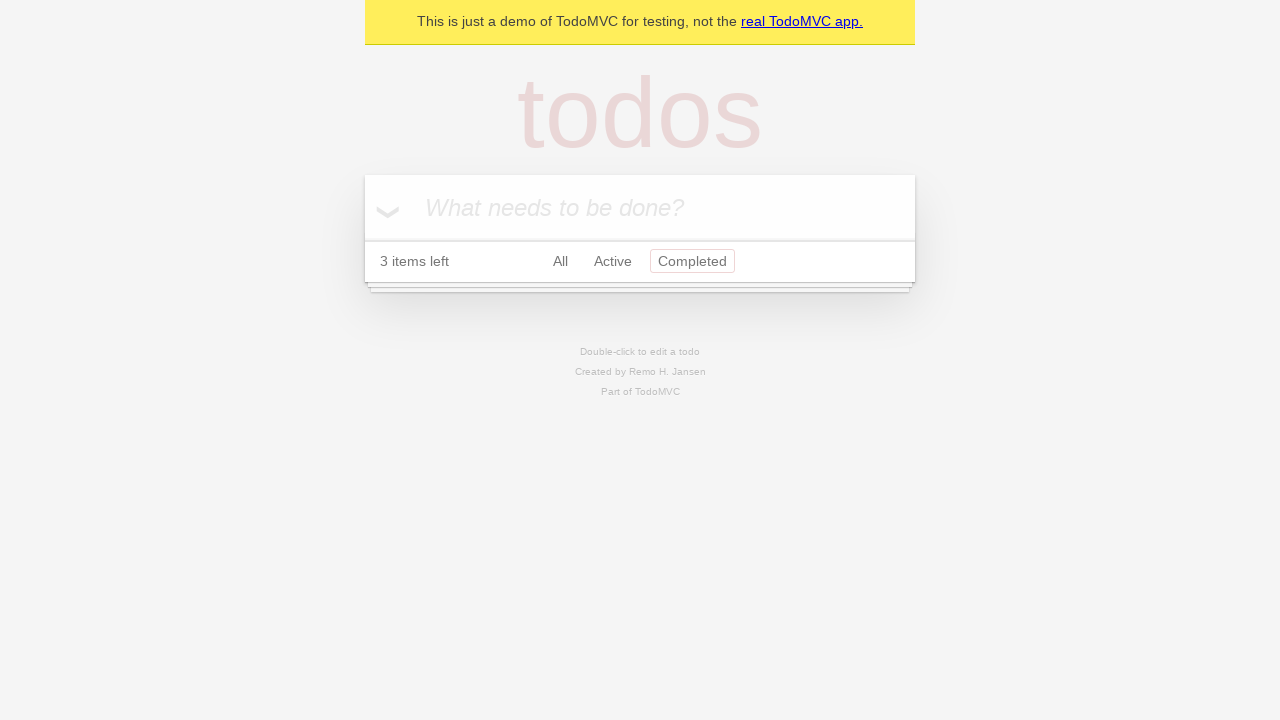

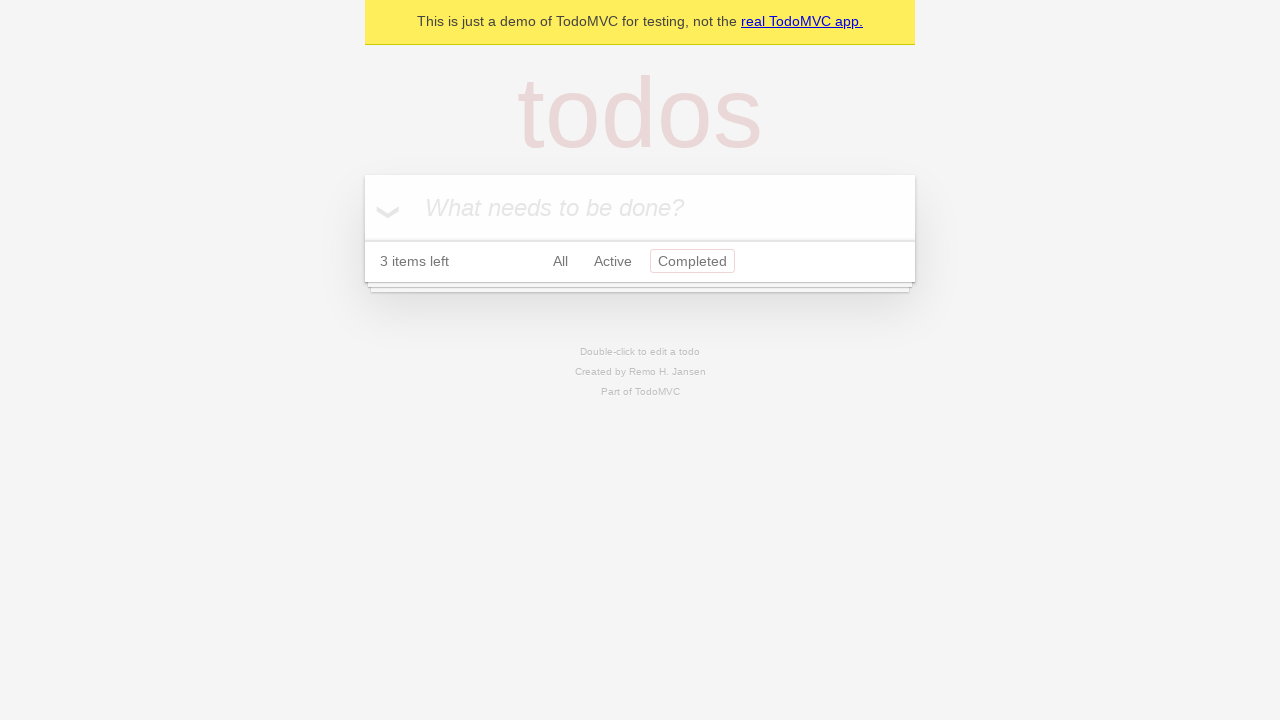